Navigates to the Elements section and clicks on Upload and Download menu item

Starting URL: https://demoqa.com

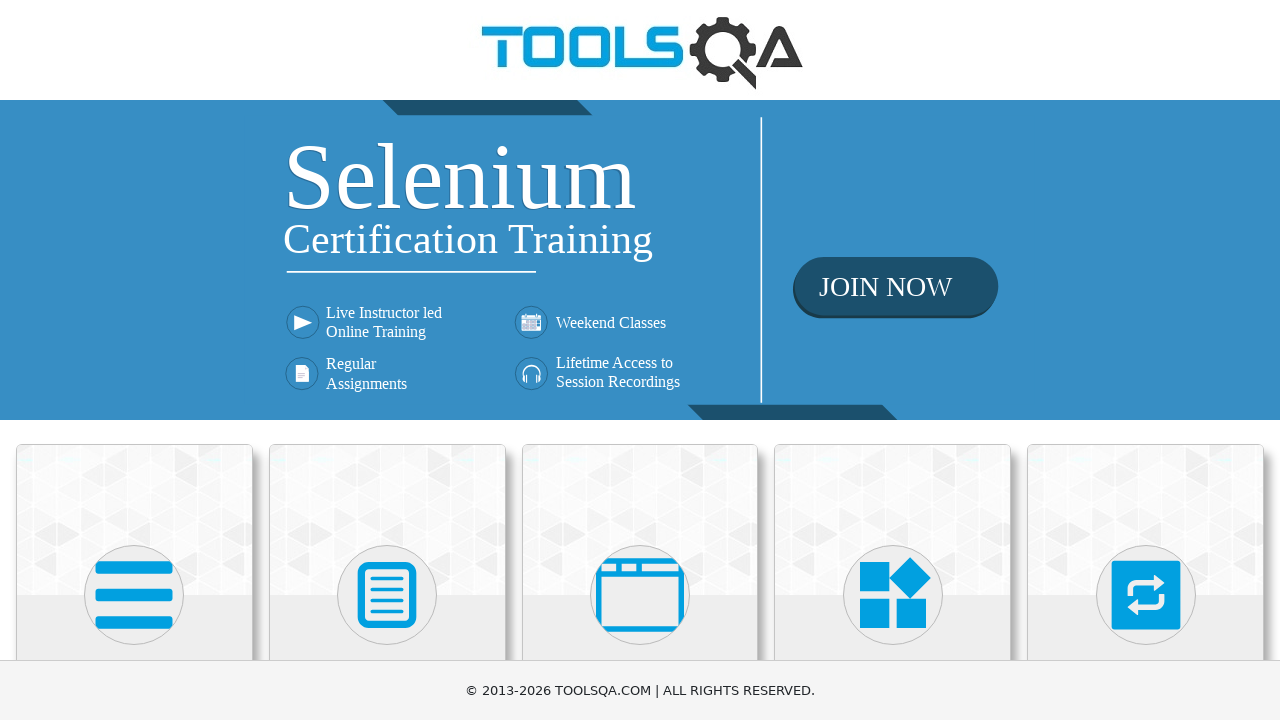

Clicked on Elements button at (134, 360) on xpath=//h5[text()='Elements']
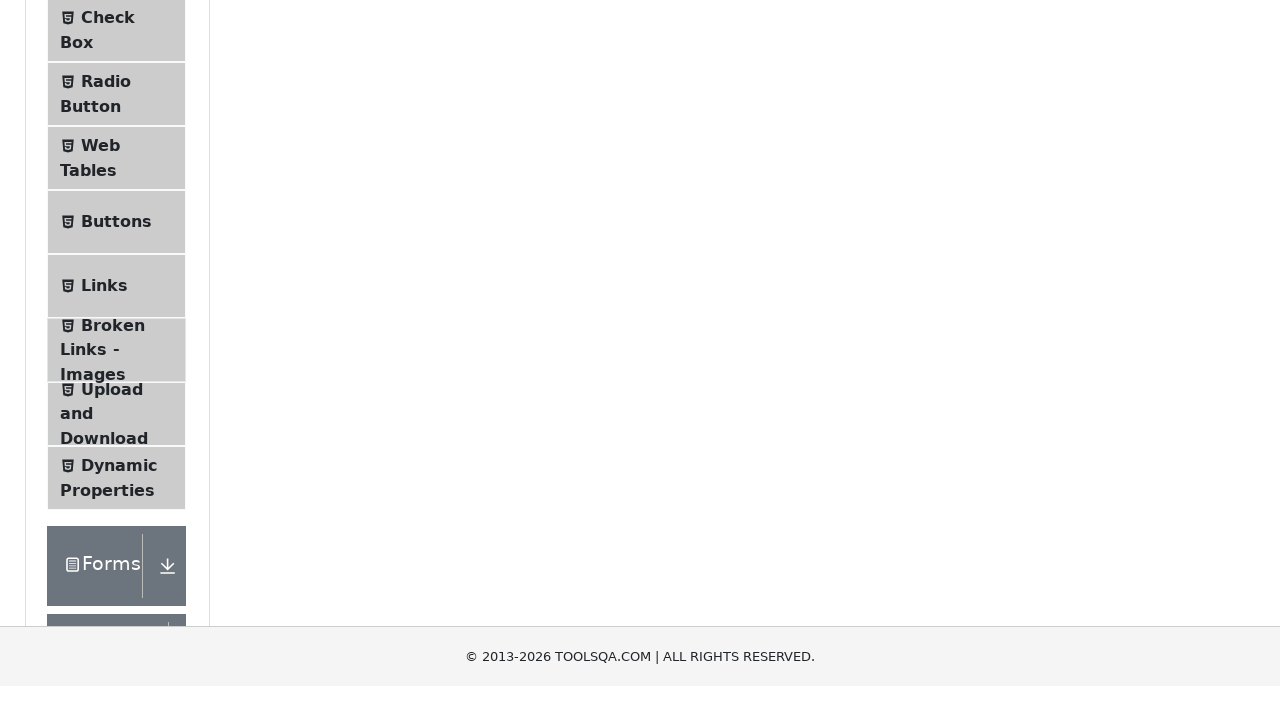

Clicked on Upload and Download menu item at (112, 335) on xpath=//span[text()='Upload and Download']
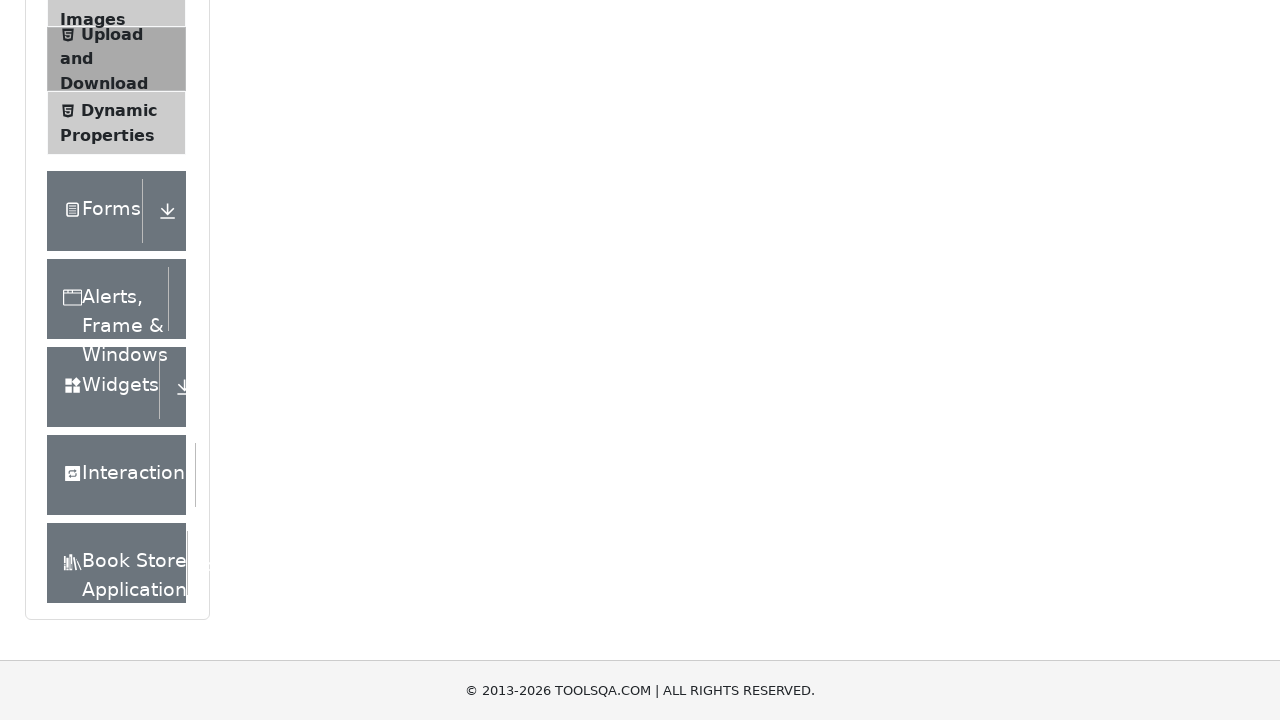

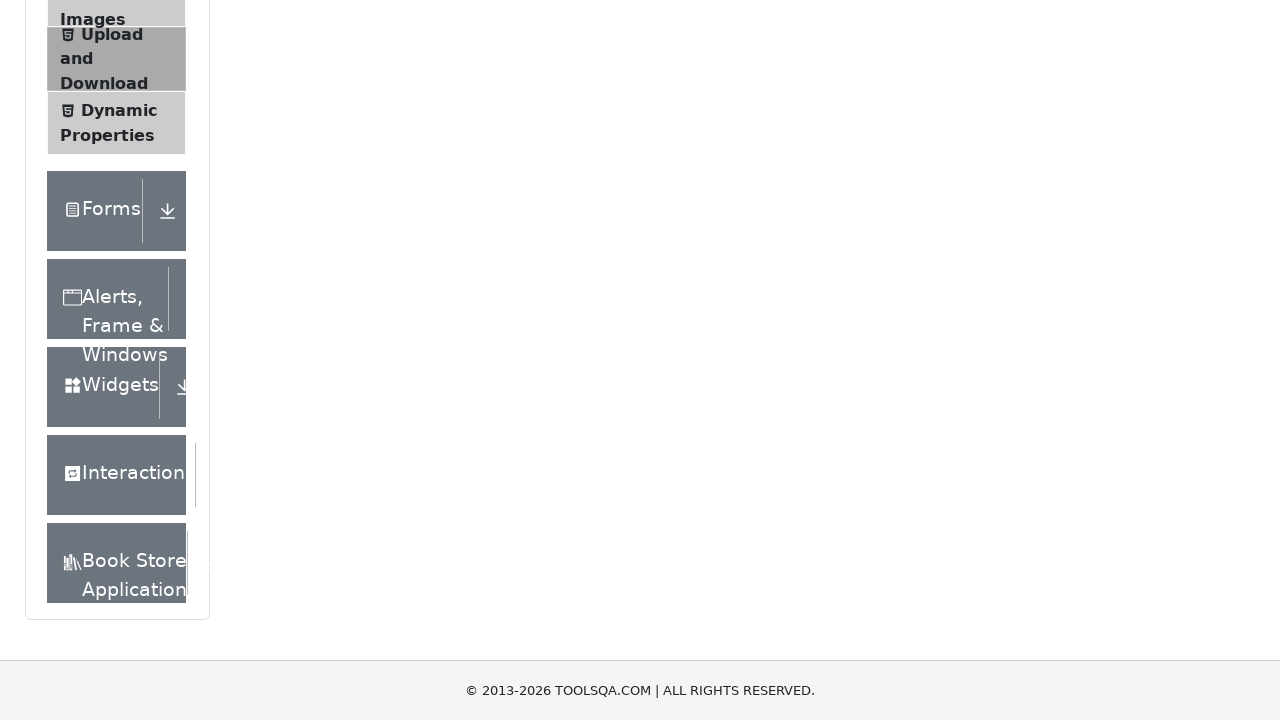